Tests filling a text input field with a name value

Starting URL: https://rahulshettyacademy.com/AutomationPractice/

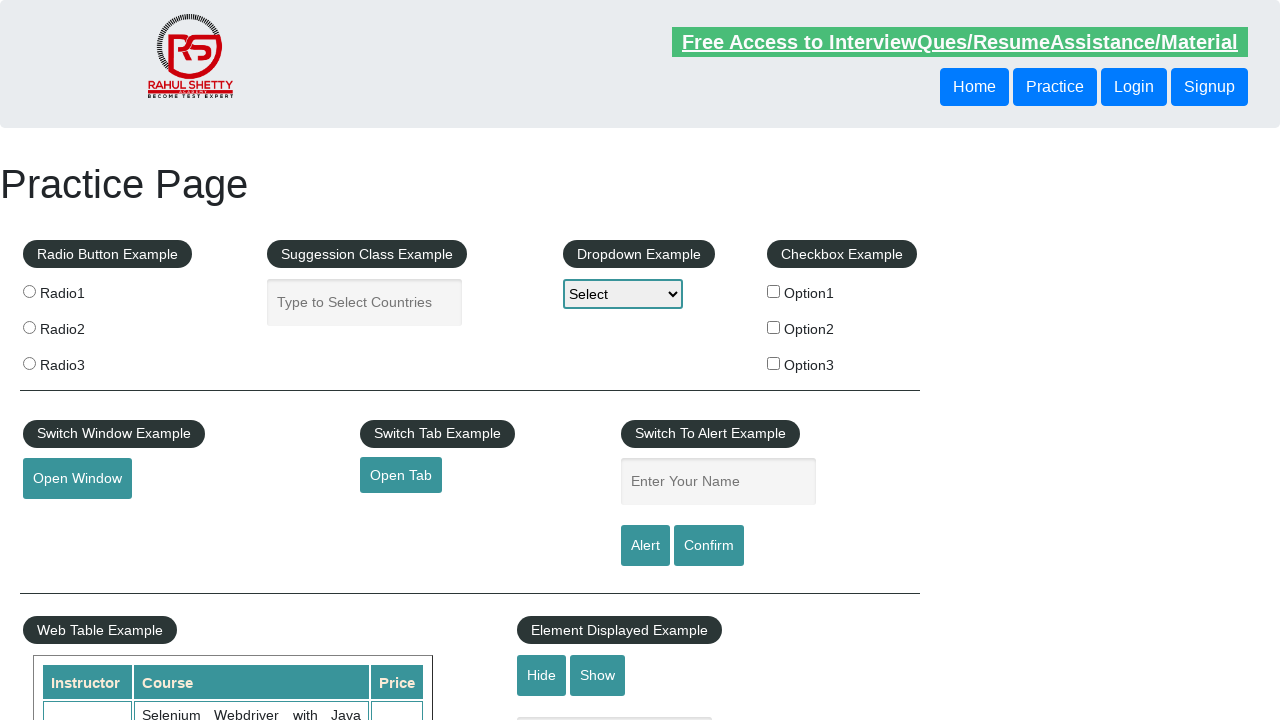

Filled name input field with 'Liza' on #name
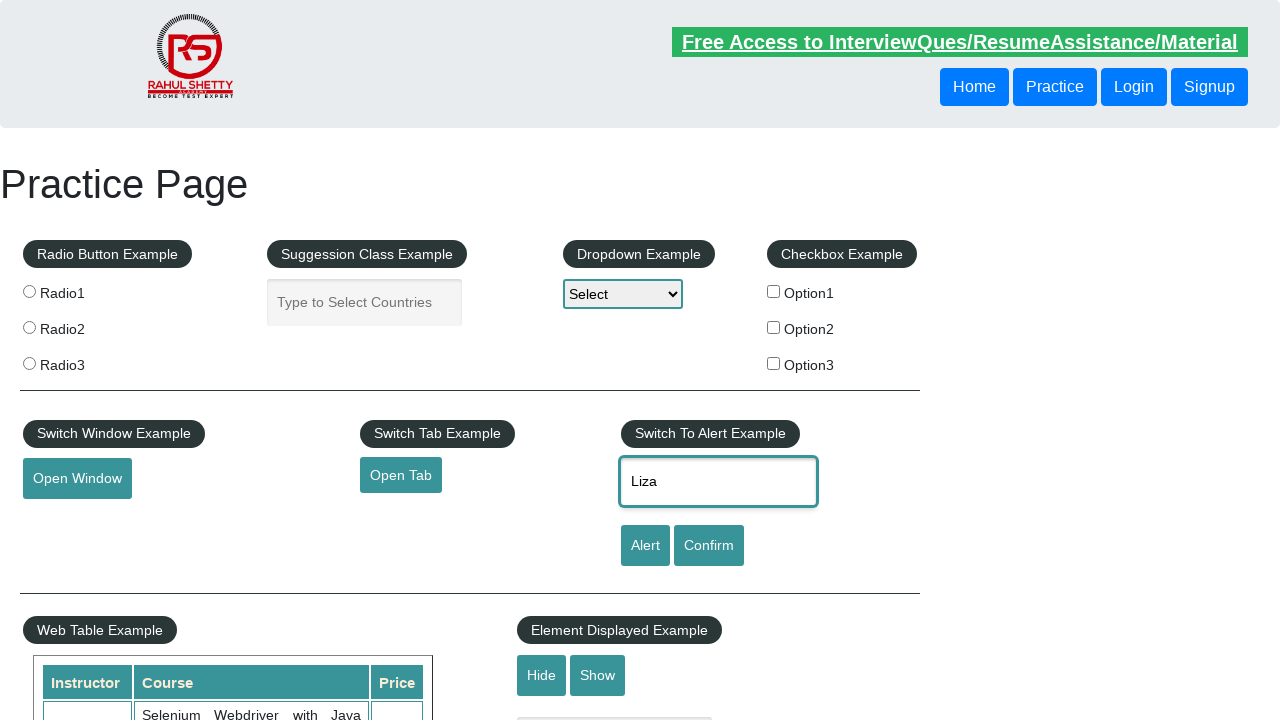

Verified name input field contains 'Liza'
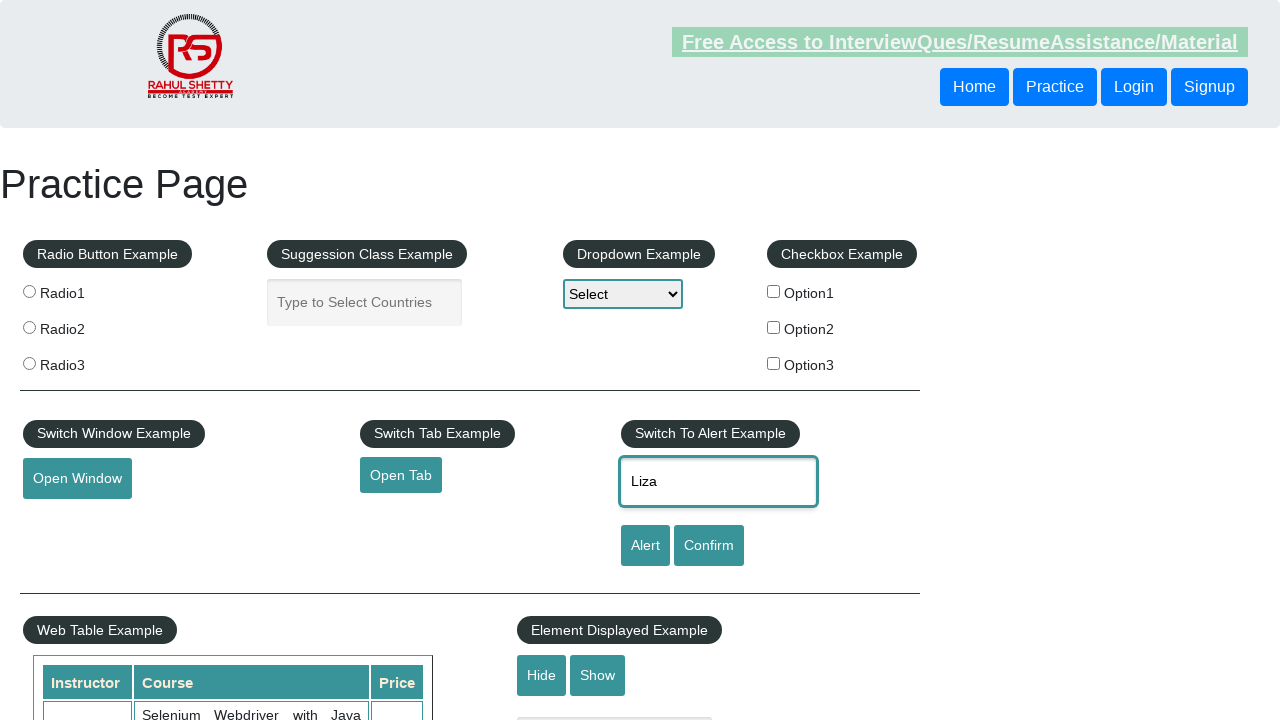

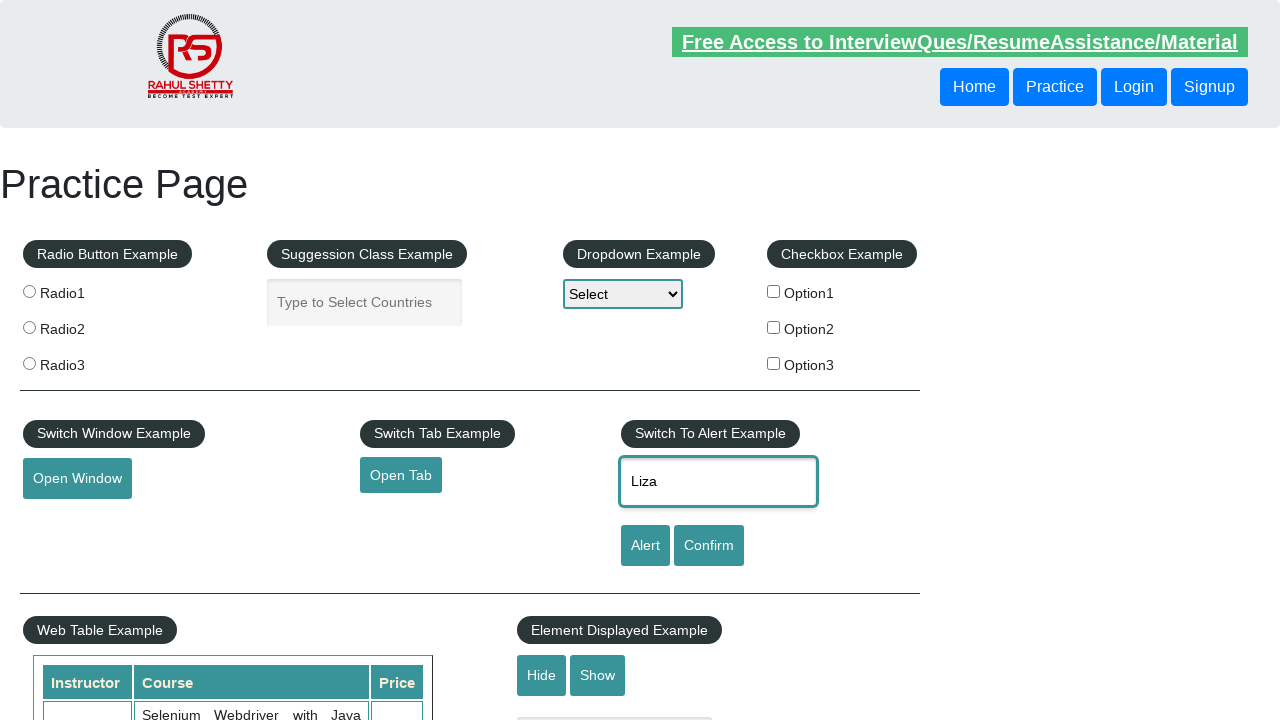